Navigates to News section, scrolls to things to do section, and clicks on the article

Starting URL: https://removalsorpington.co.uk/

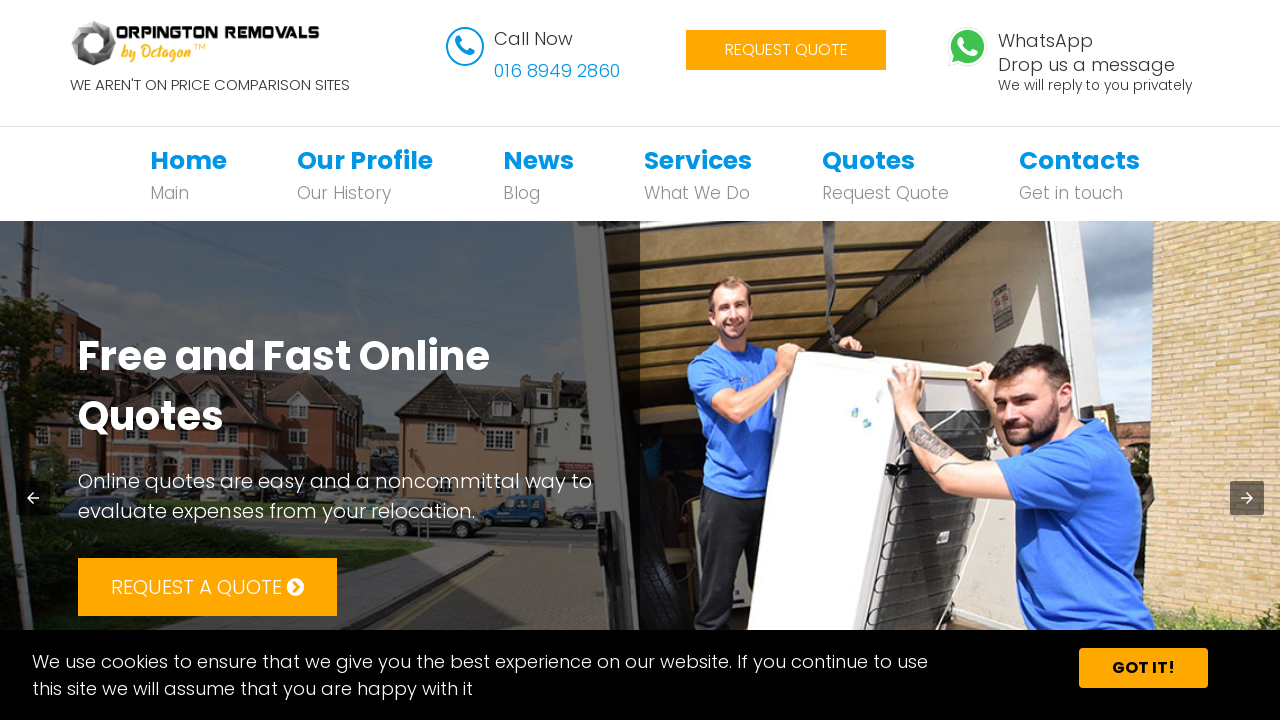

Clicked on News navigation link at (538, 160) on xpath=//*[@id='bs-example-navbar-collapse-1']/ul/li[3]/a
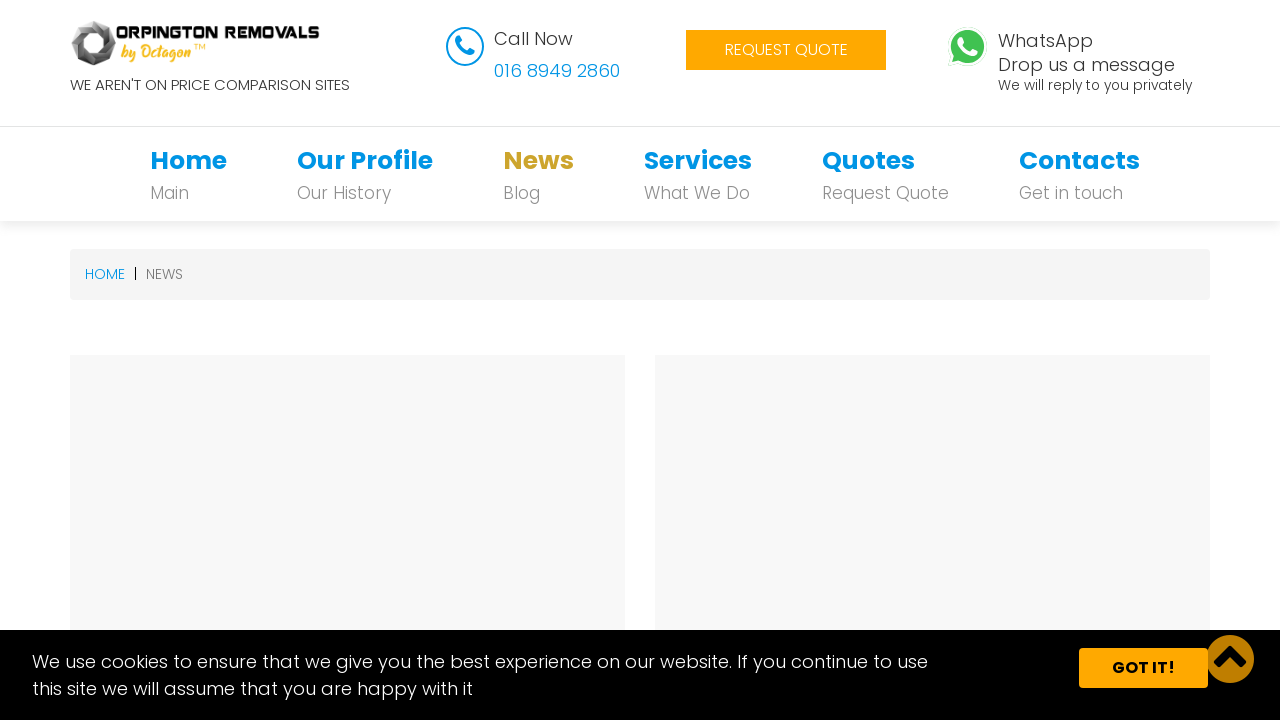

Waited for page to load (networkidle)
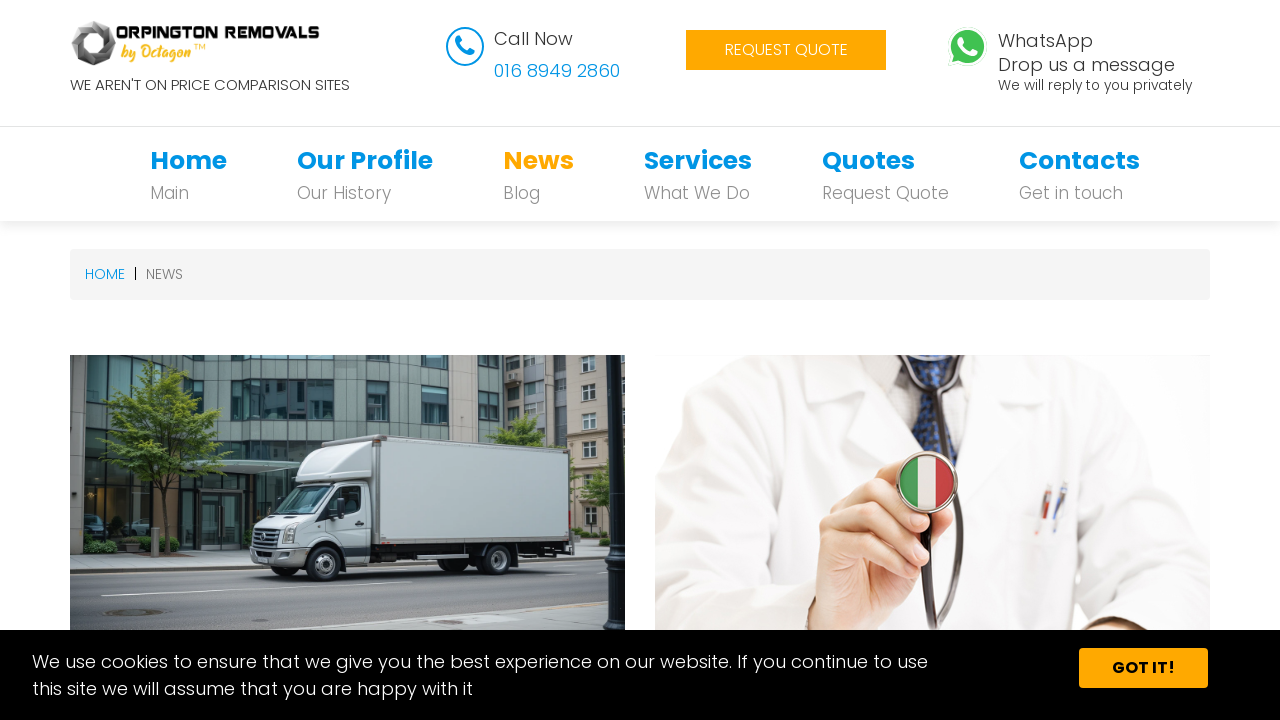

Scrolled to things to do section
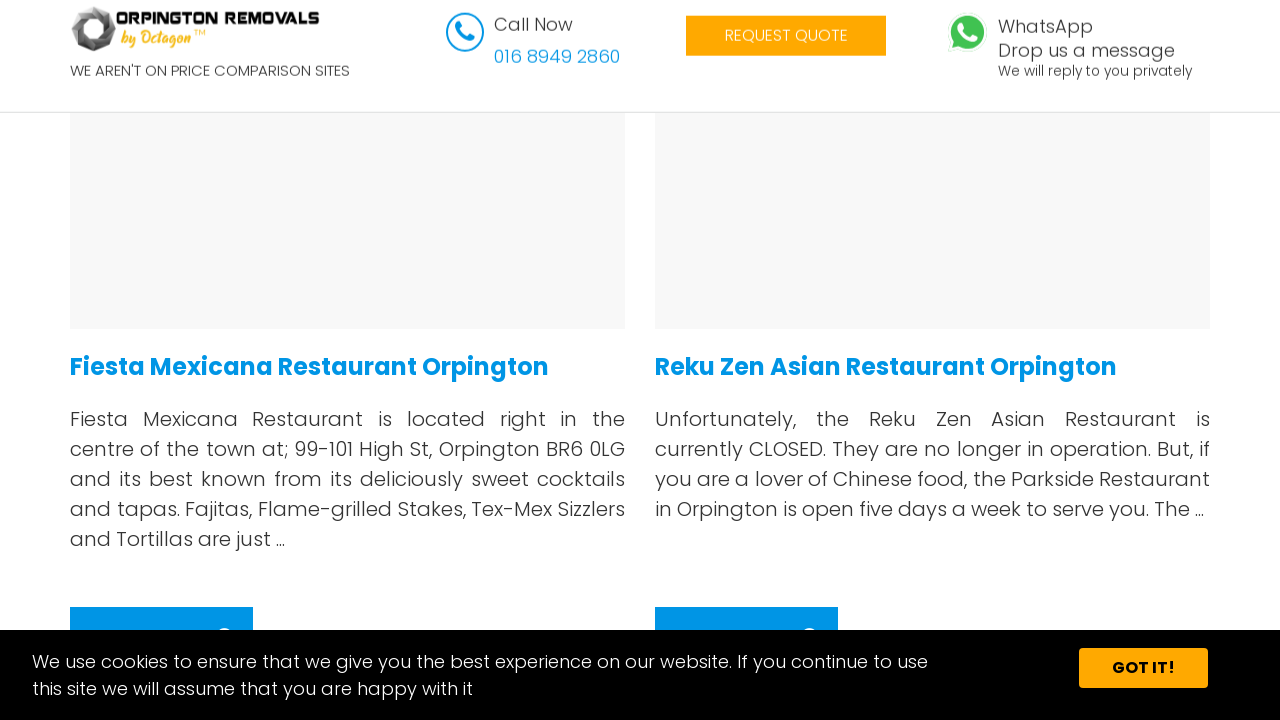

Clicked on things to do article at (886, 366) on xpath=/html/body/section/div/div[4]/div[2]/h4/a
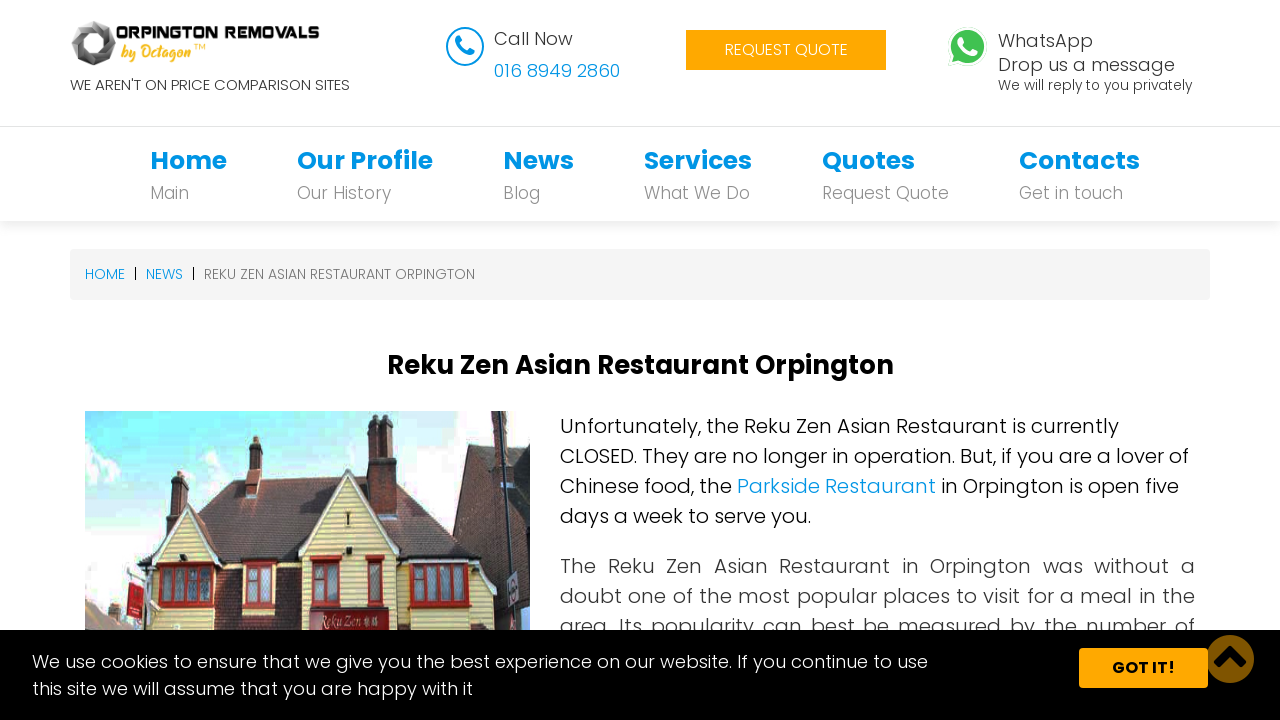

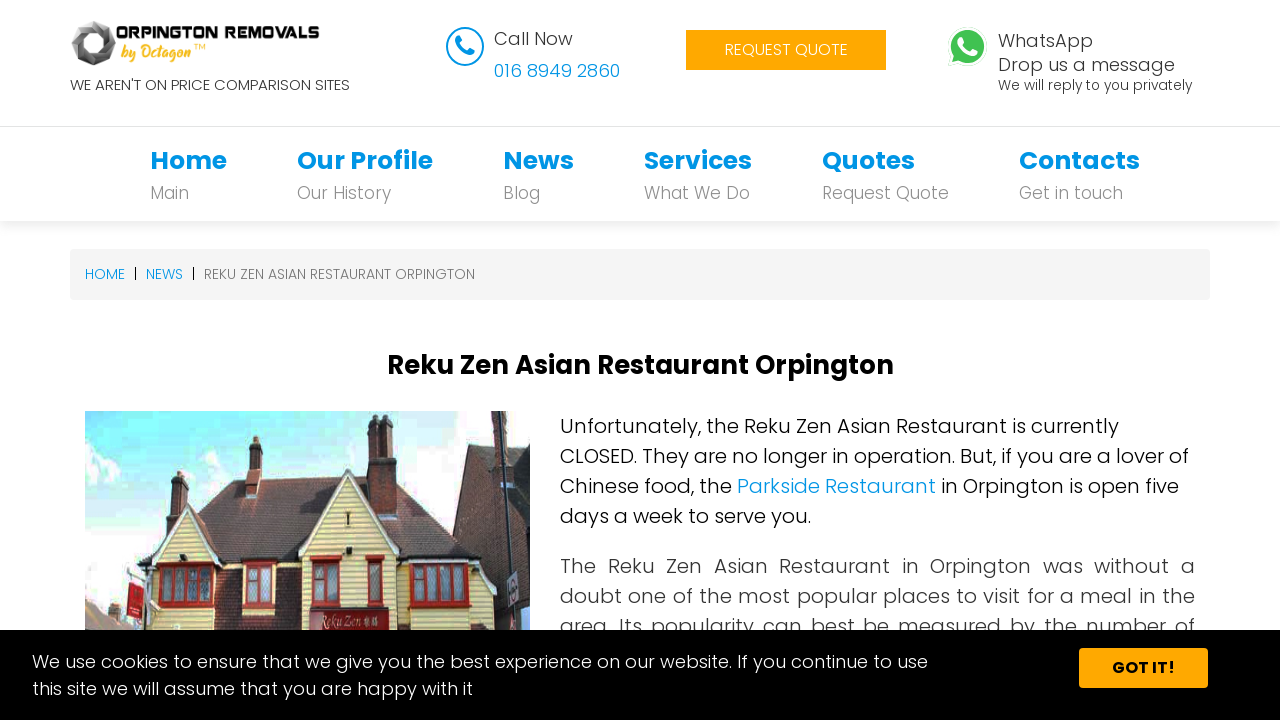